Tests an interactive math puzzle page by waiting for a price to change to 100, clicking a book button, calculating a mathematical formula based on a displayed value, entering the answer, and submitting

Starting URL: https://suninjuly.github.io/explicit_wait2.html

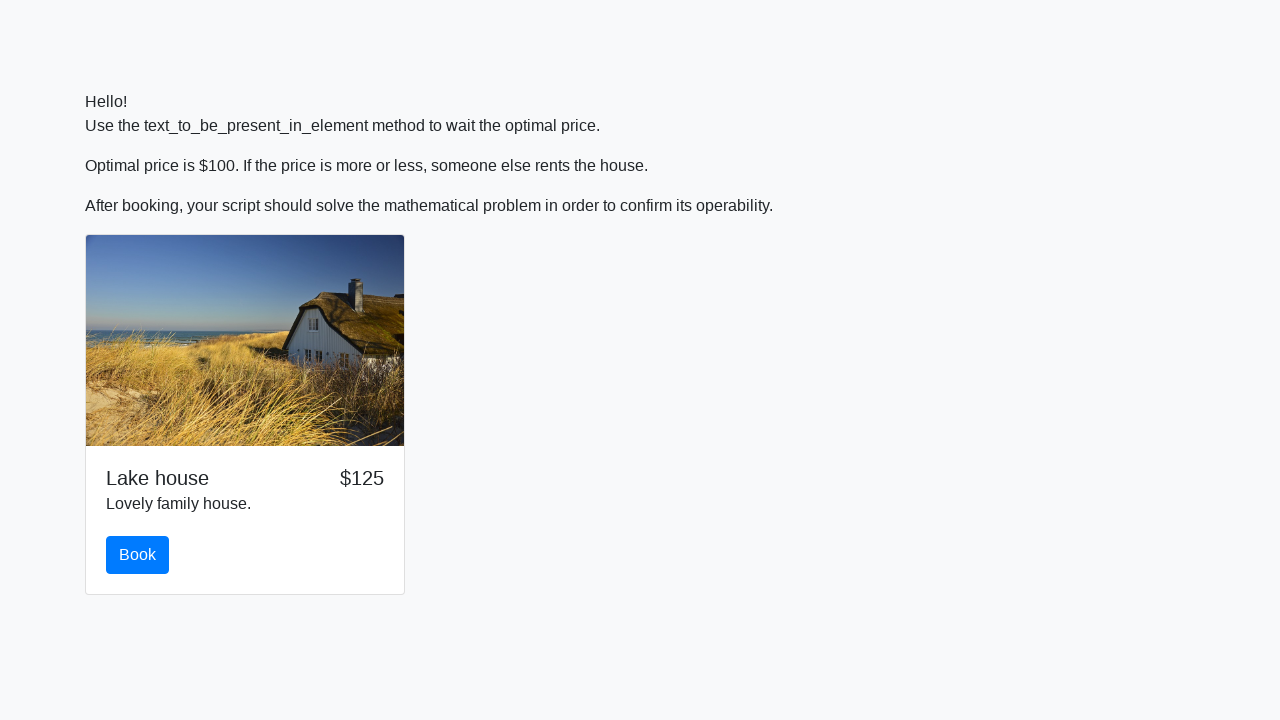

Waited for price element to display value of 100
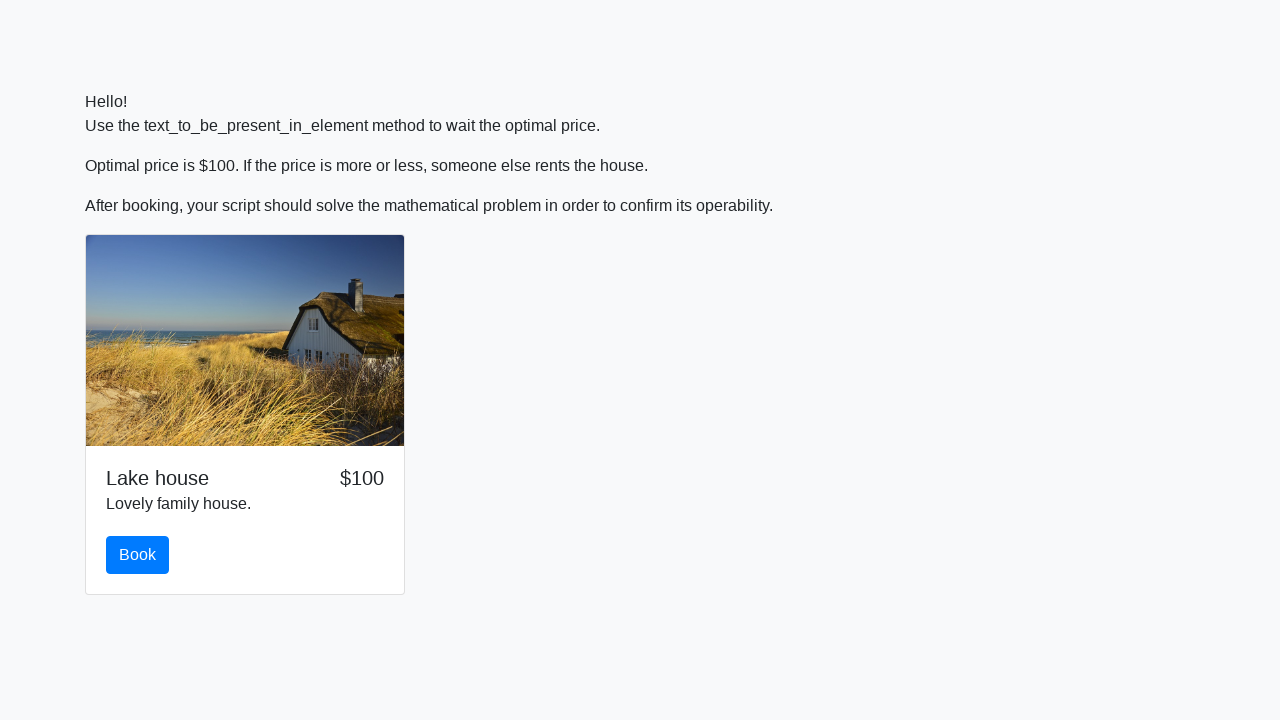

Clicked book button at (138, 555) on #book
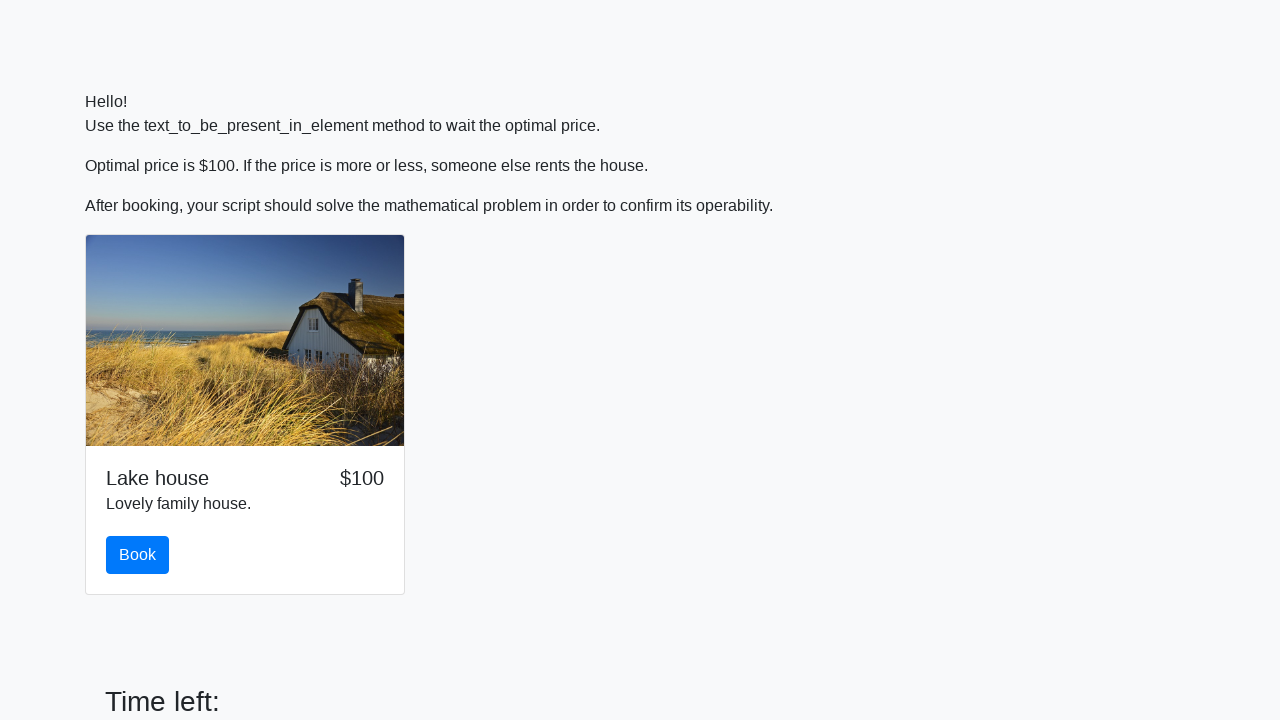

Retrieved x value from input_value element: 606
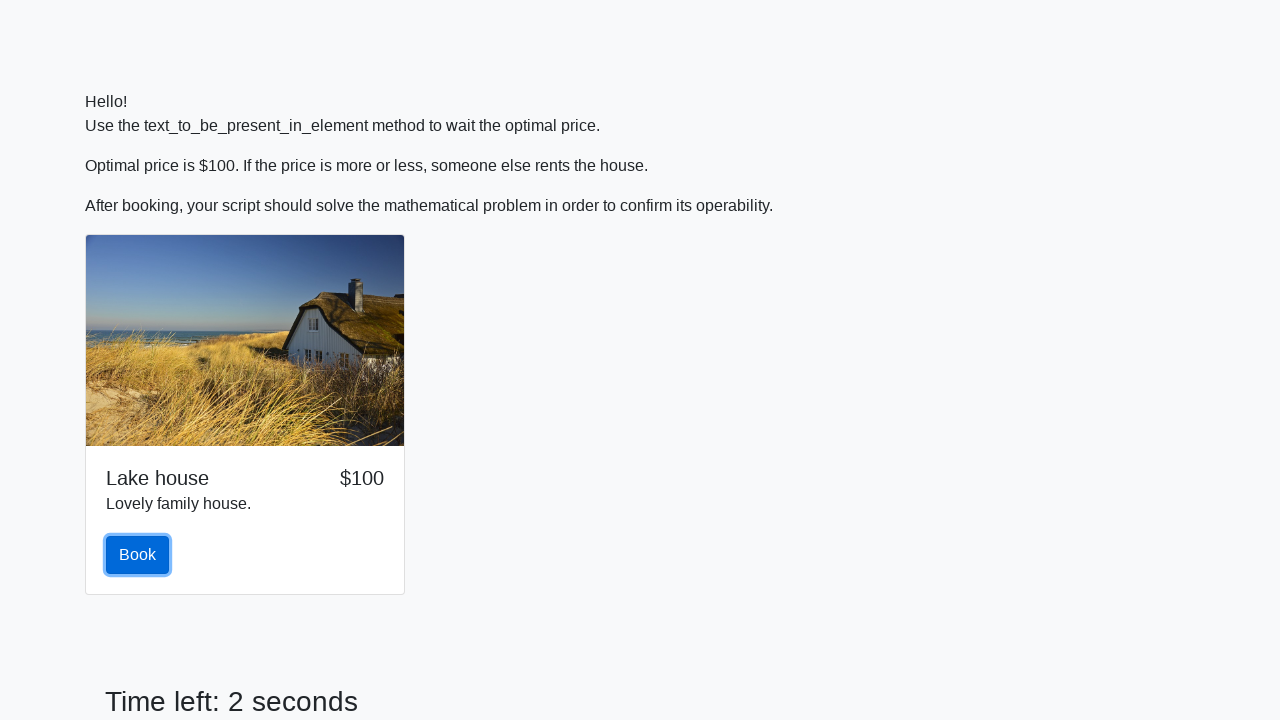

Calculated answer using formula: y = ln(|12*sin(606)|) = 1.3503520575507648
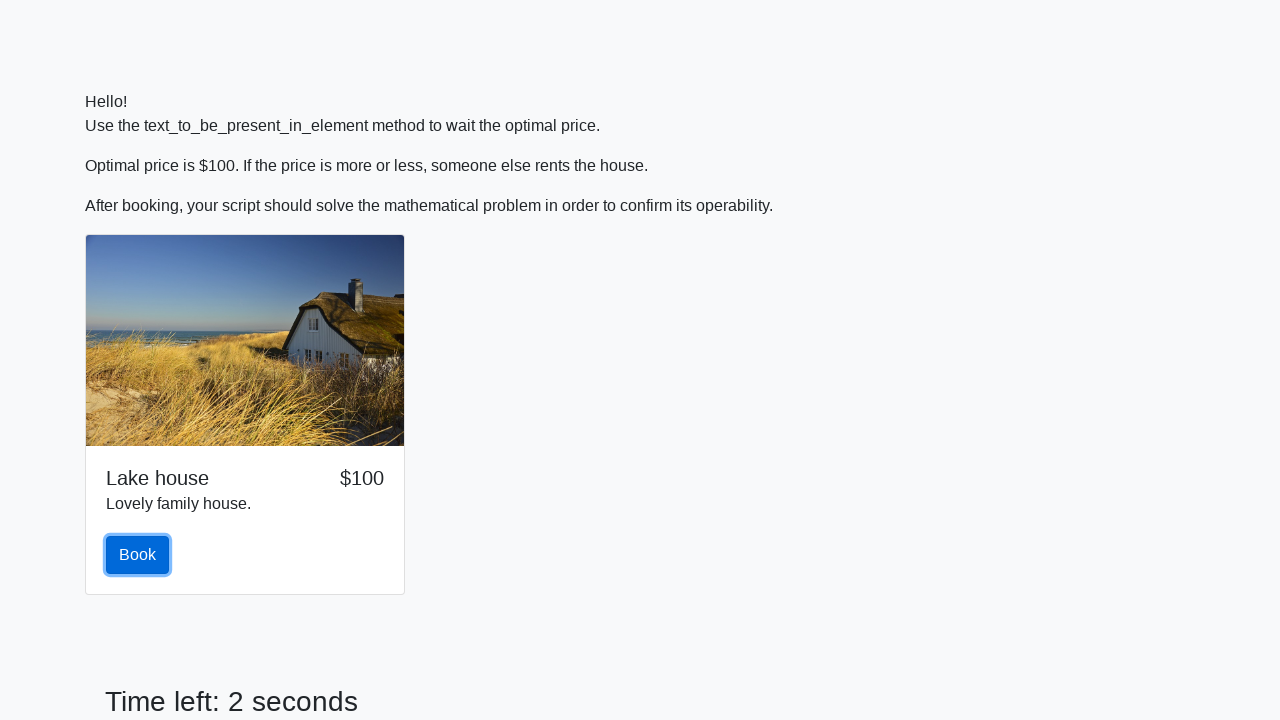

Filled answer field with calculated value: 1.3503520575507648 on #answer
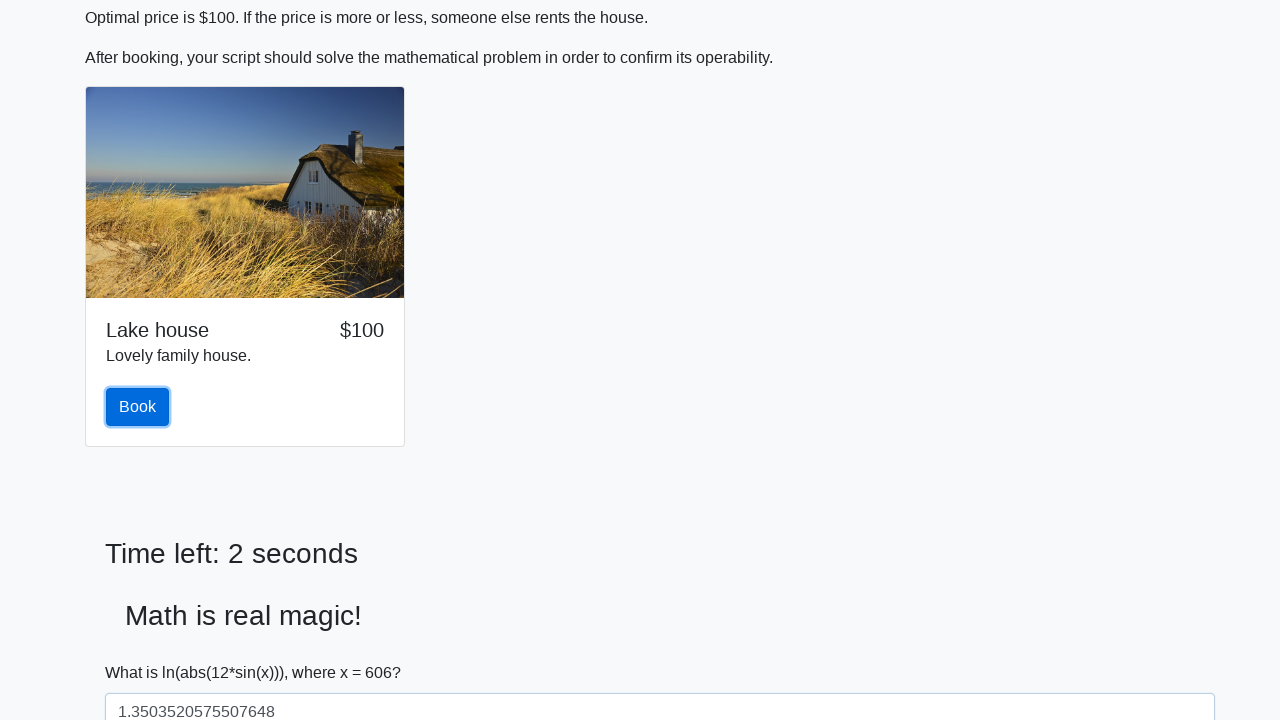

Clicked solve button to submit answer at (143, 651) on #solve
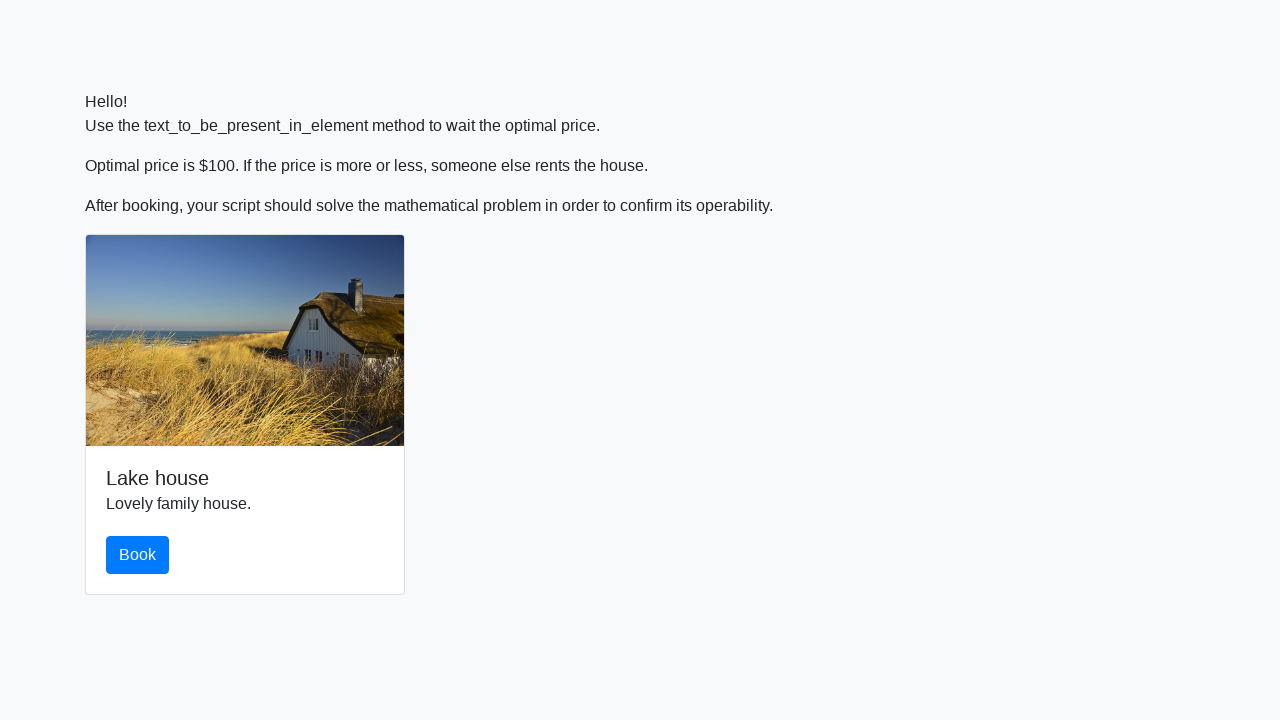

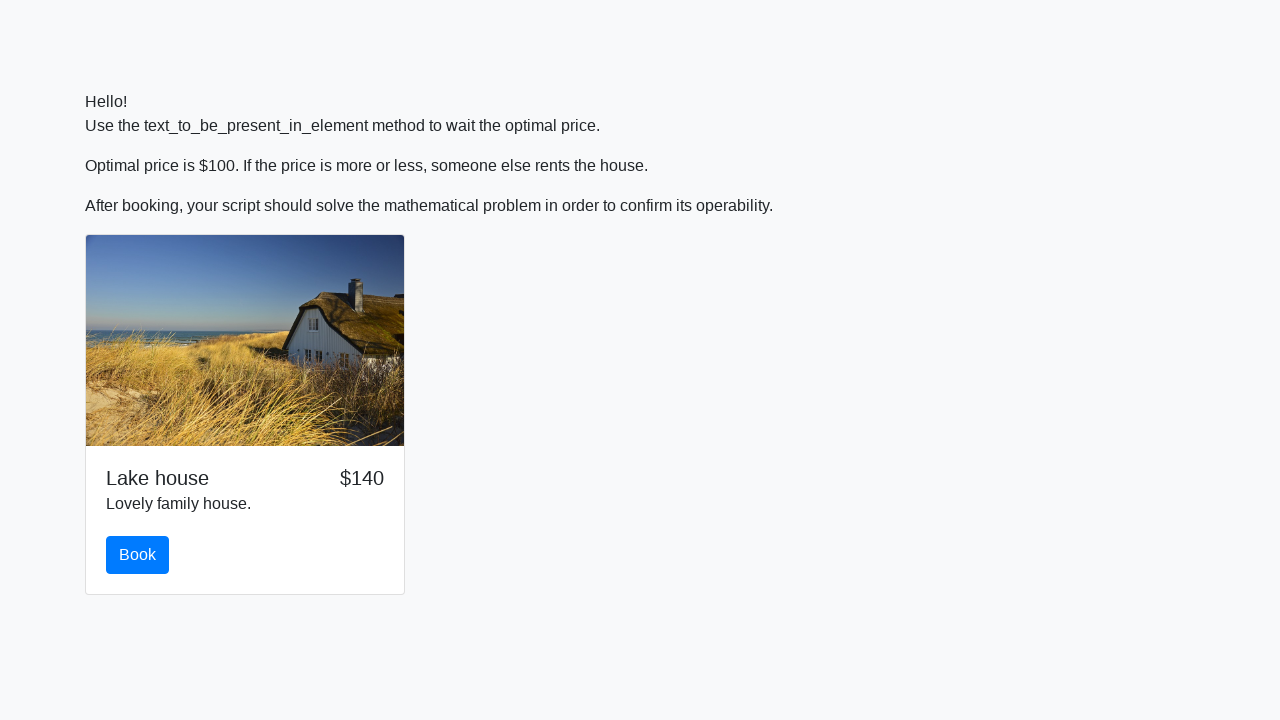